Tests registration form validation with invalid email format and verifies the appropriate error message is displayed

Starting URL: https://alada.vn/tai-khoan/dang-ky.html

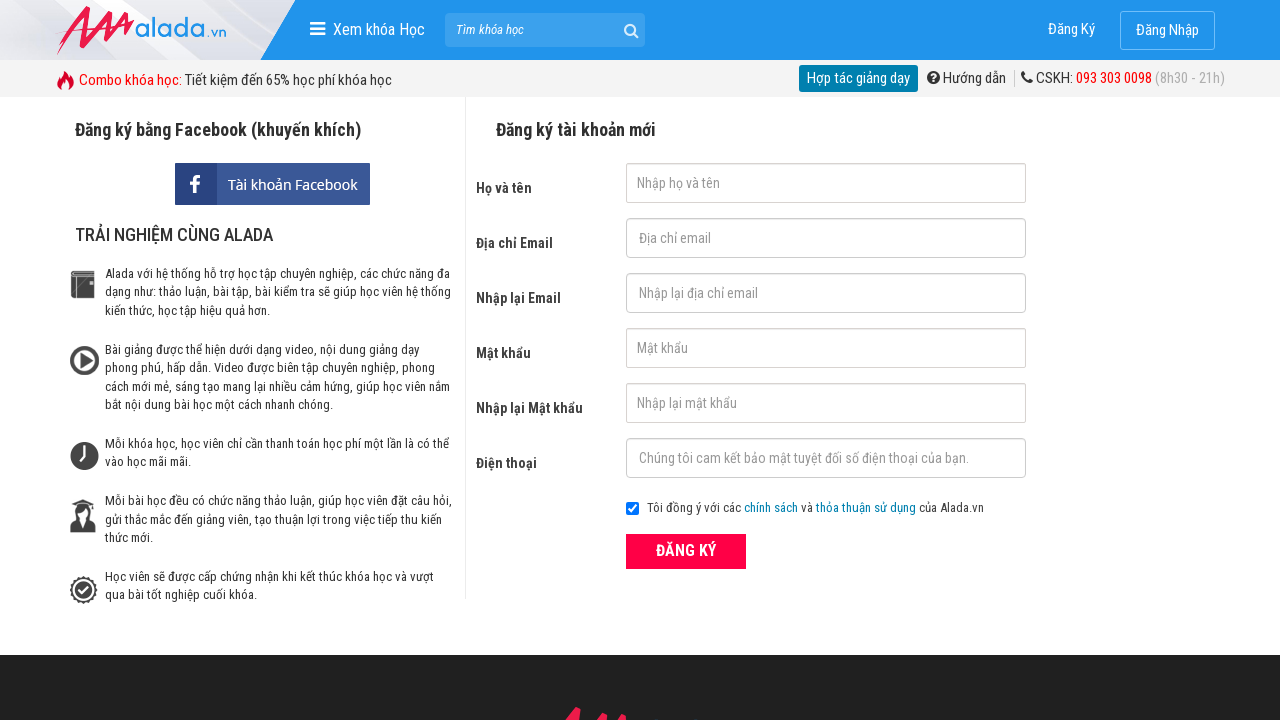

Filled first name field with 'Duongminhhieu' on input#txtFirstname
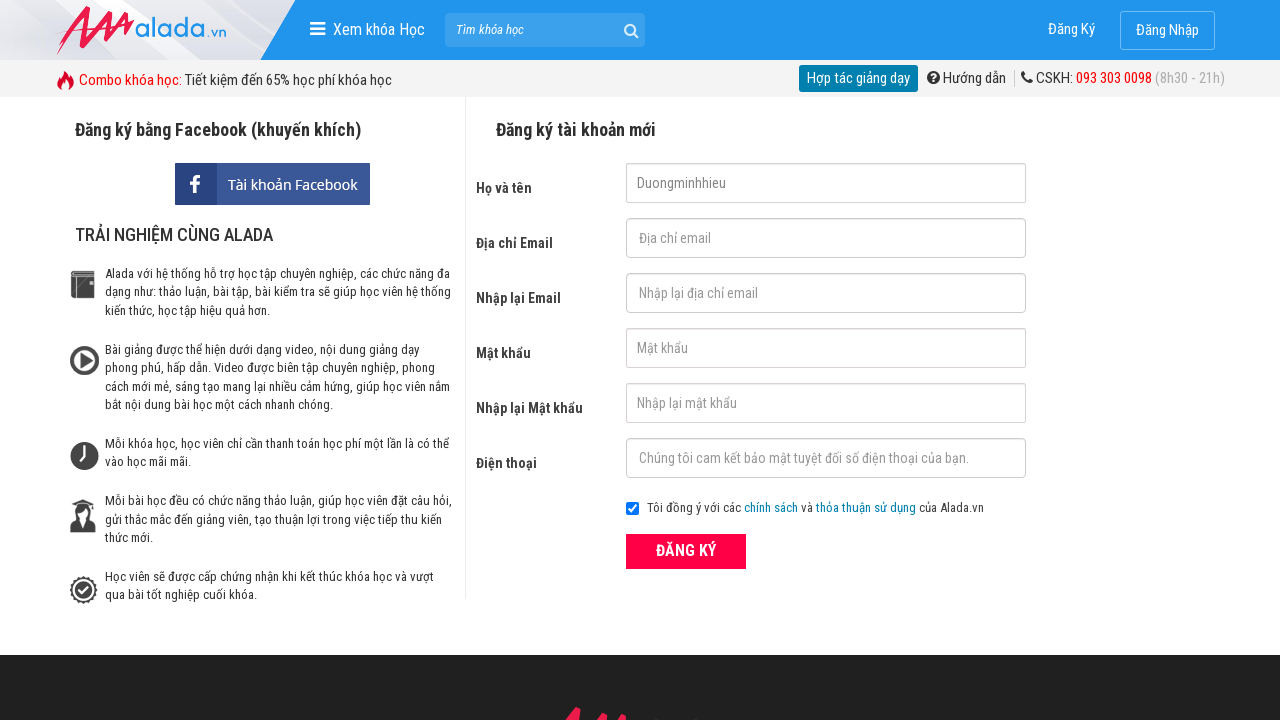

Filled email field with invalid format '466sdfg5646' on div.field input[name='txtEmail']
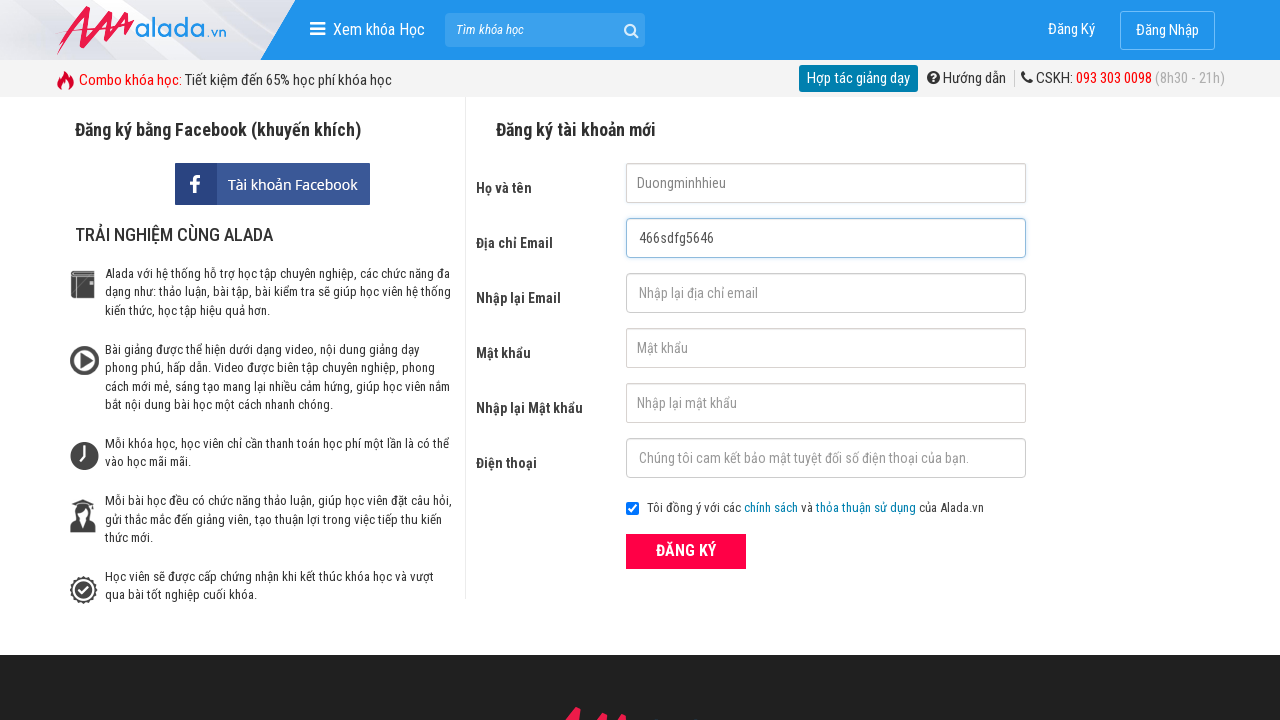

Filled confirm email field with invalid format '466sdfg5646' on input[id*='tCEmail']
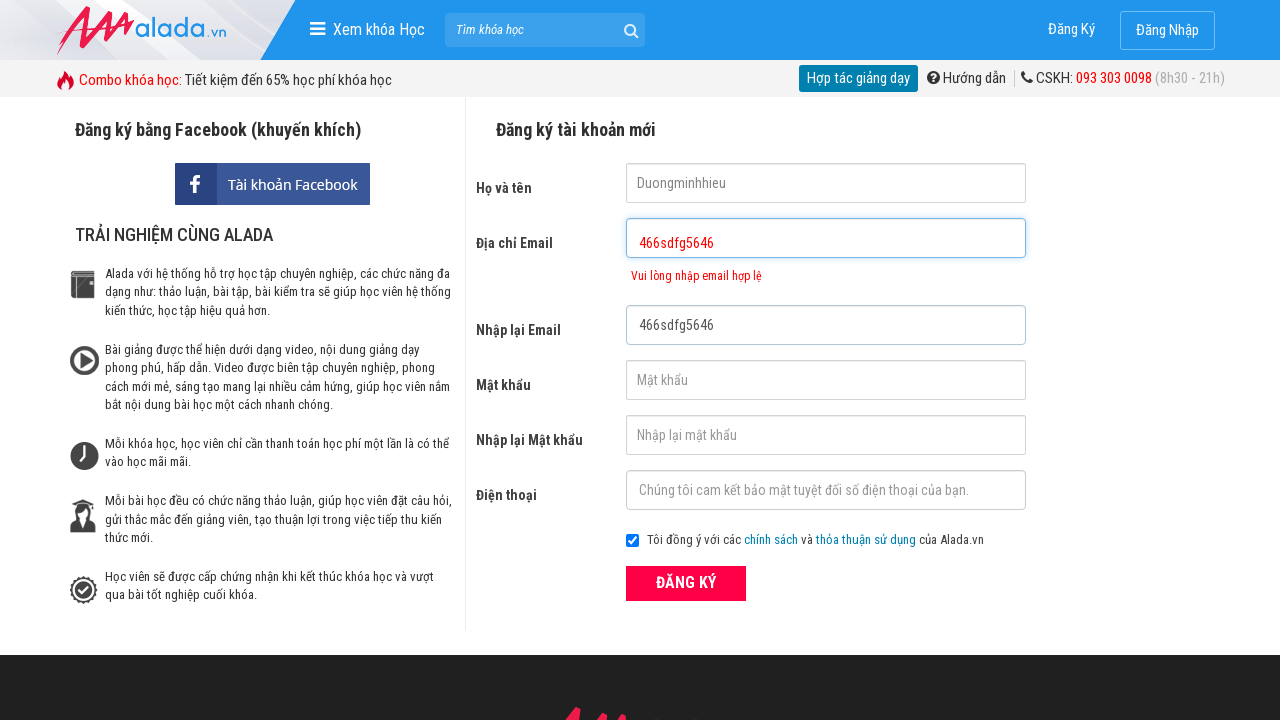

Filled password field with '123456abc' on input[name^='txtPass']
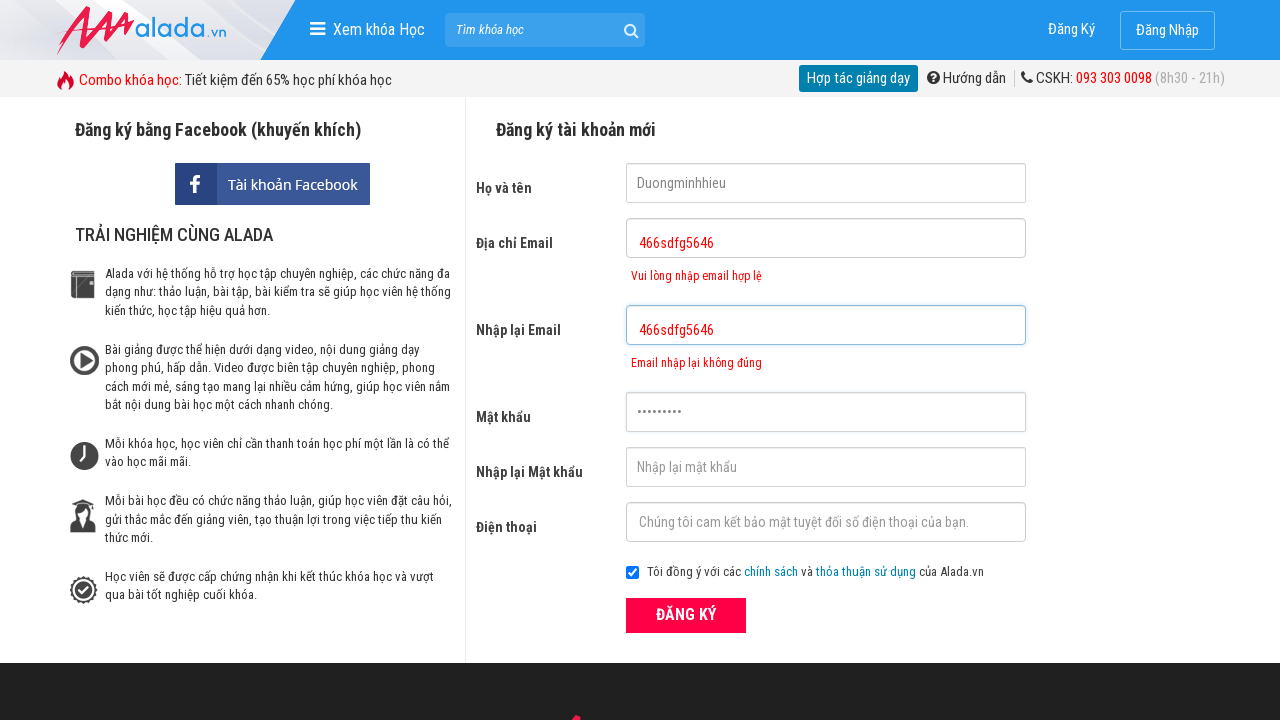

Filled confirm password field with '123456abc' on input[name*='txtCPassword']
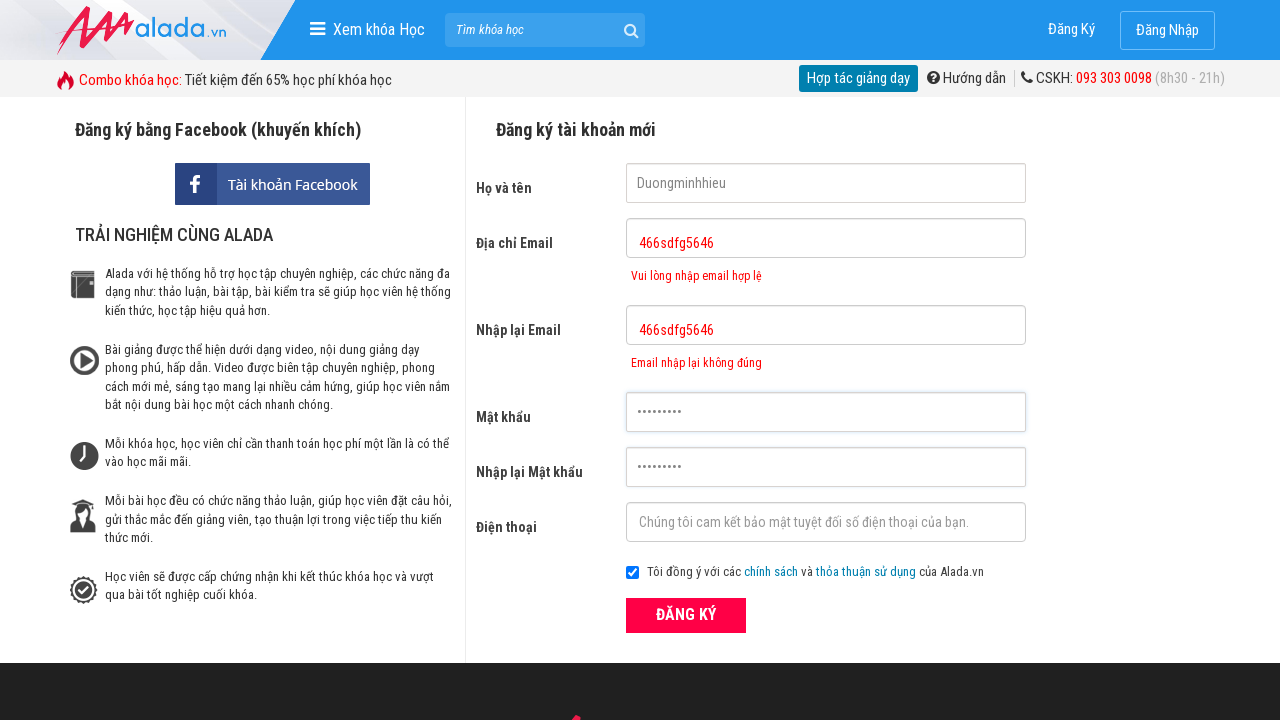

Filled phone number field with '0367424444' on input#txtPhone
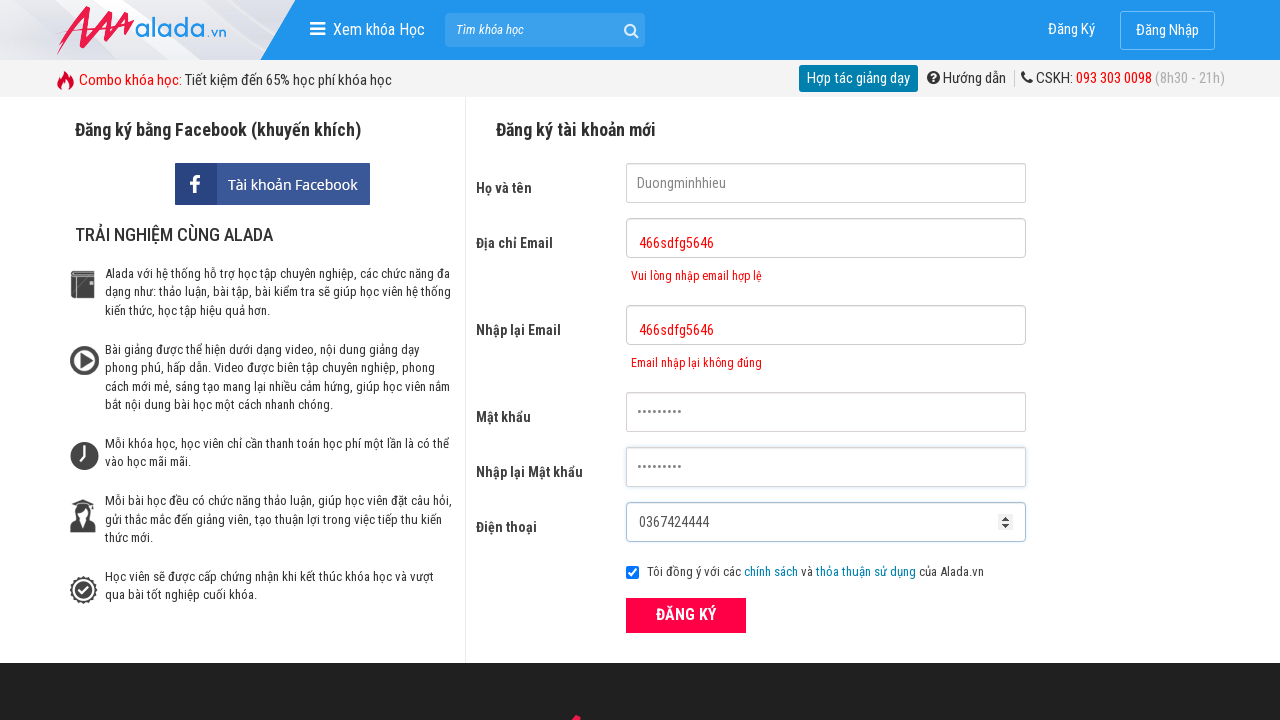

Clicked register button to submit form at (686, 615) on button.btn_pink_sm.fs16
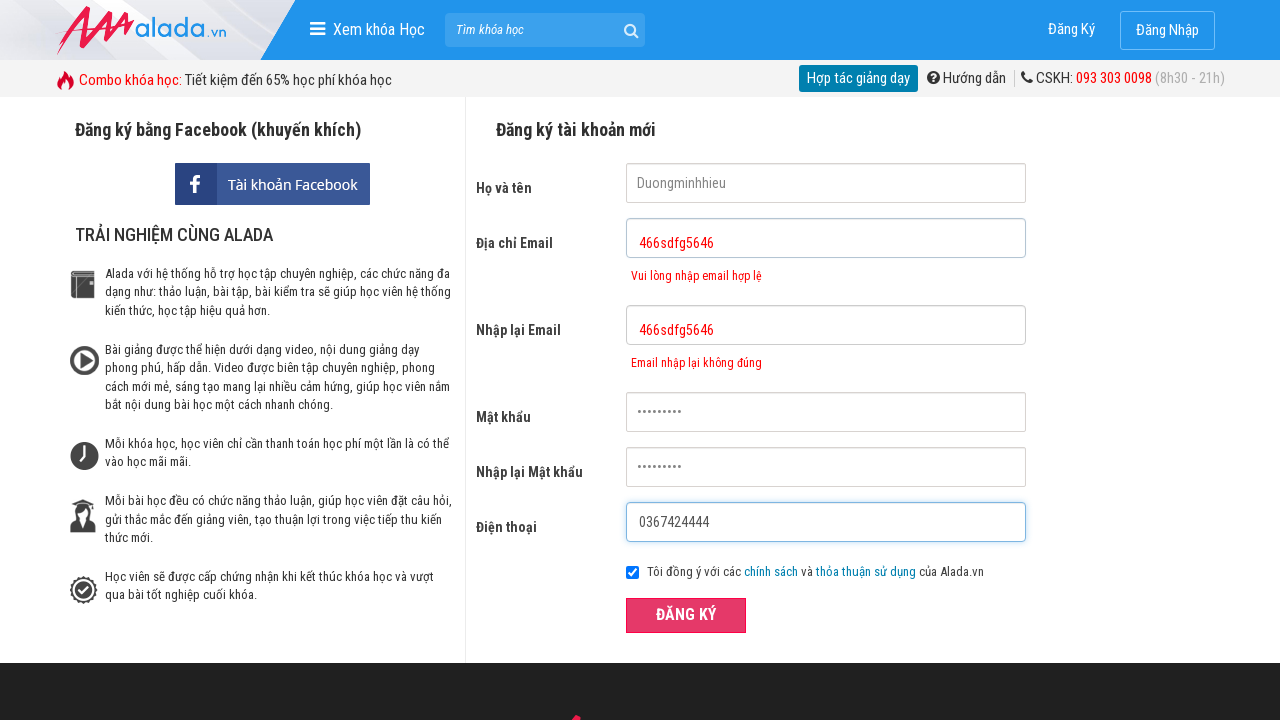

Invalid email error message appeared
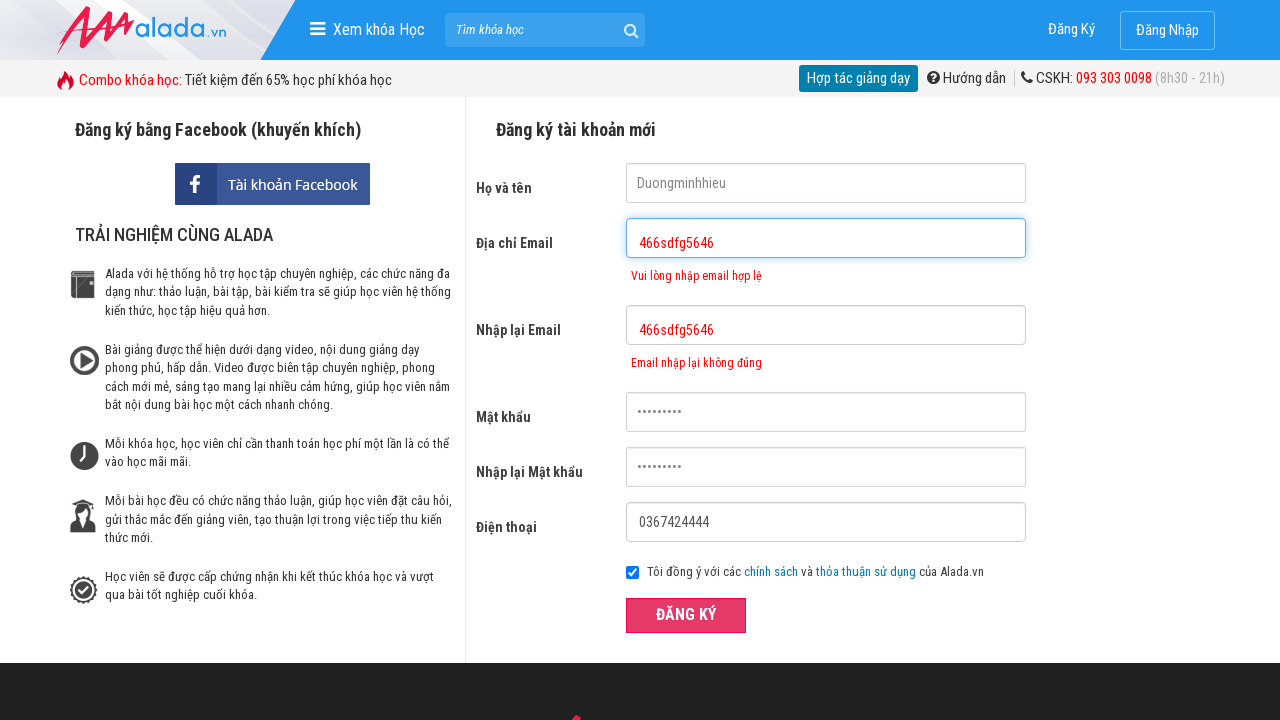

Verified error message displays 'Vui lòng nhập email hợp lệ'
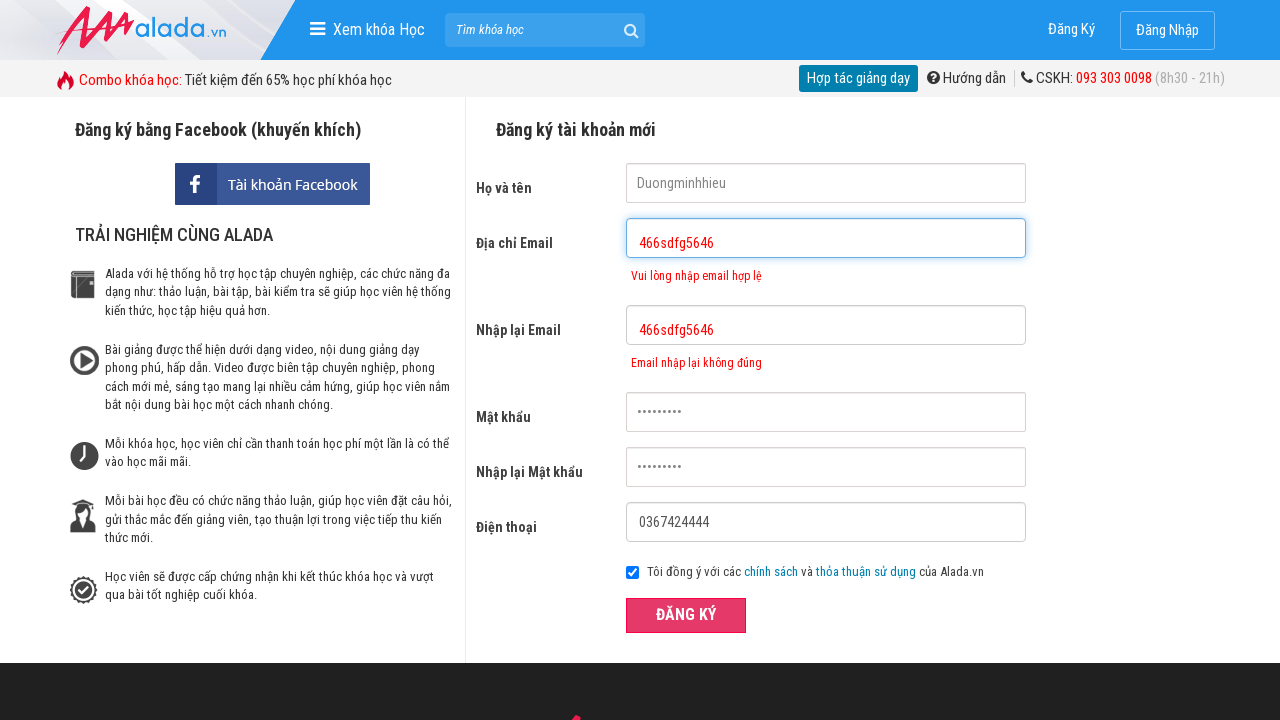

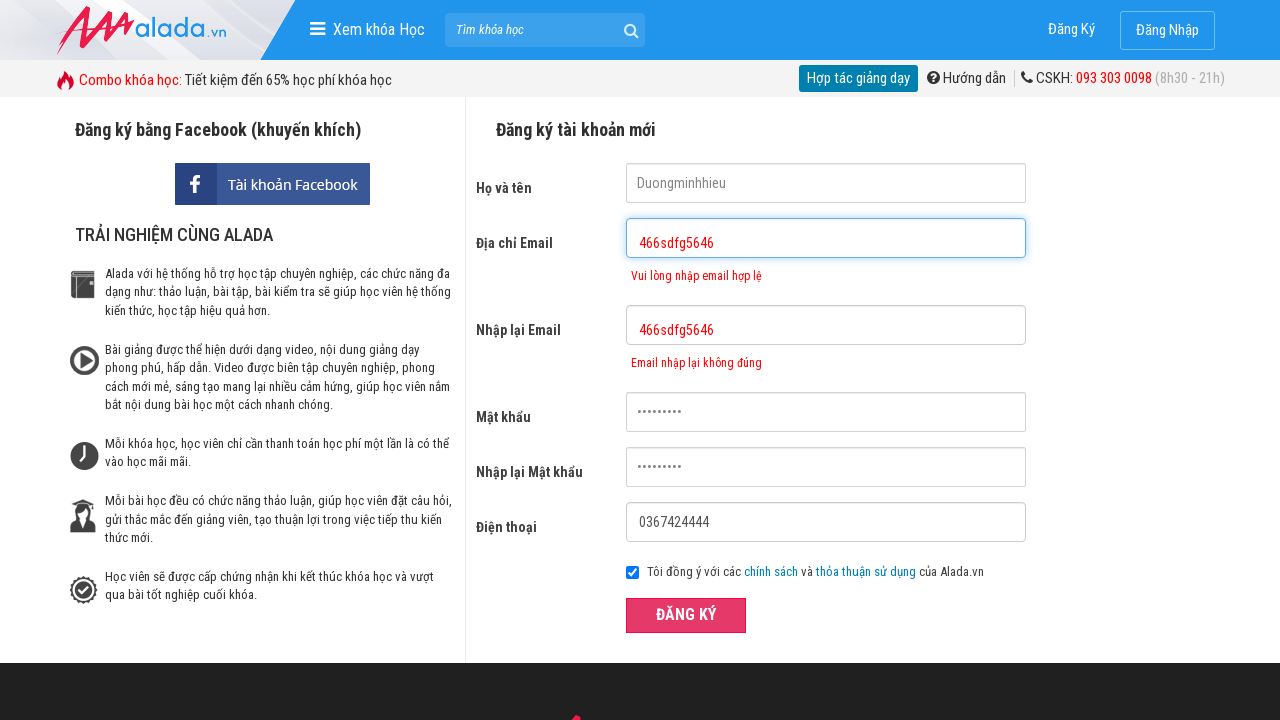